Tests that new items are appended to the bottom of the list and count is displayed correctly

Starting URL: https://demo.playwright.dev/todomvc

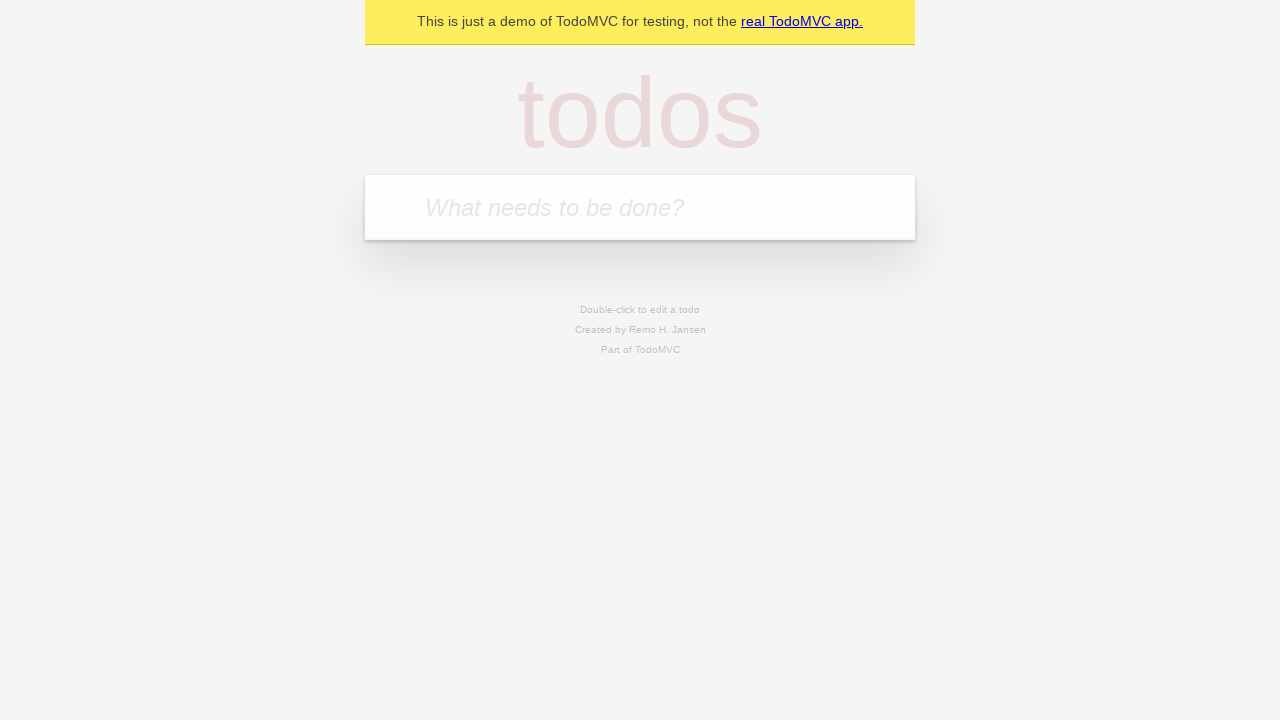

Filled todo input with 'buy some cheese' on internal:attr=[placeholder="What needs to be done?"i]
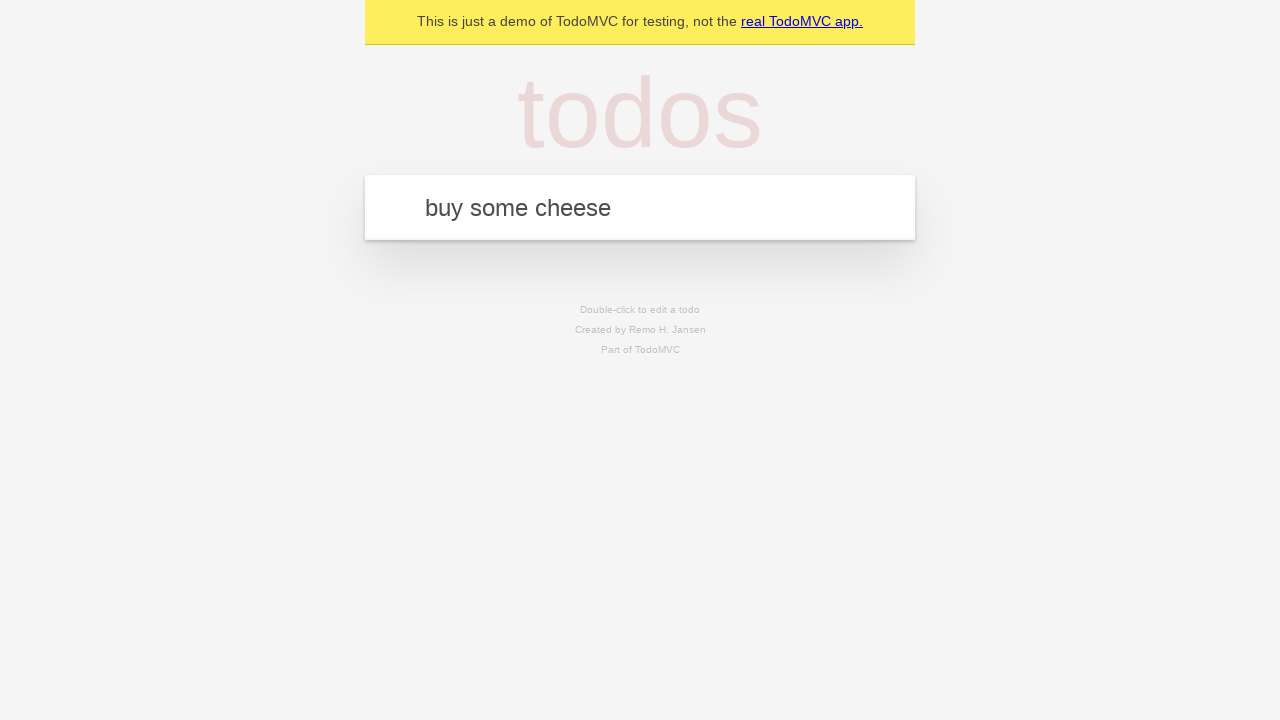

Pressed Enter to add first todo on internal:attr=[placeholder="What needs to be done?"i]
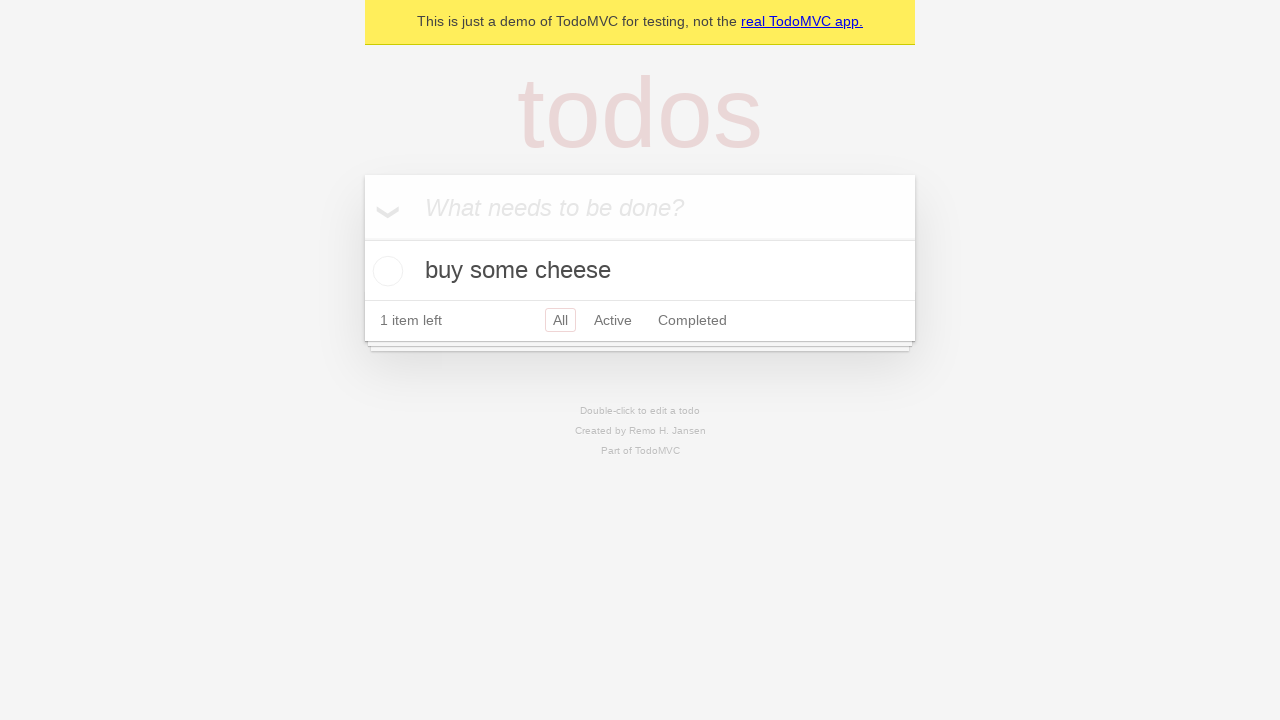

Filled todo input with 'feed the cat' on internal:attr=[placeholder="What needs to be done?"i]
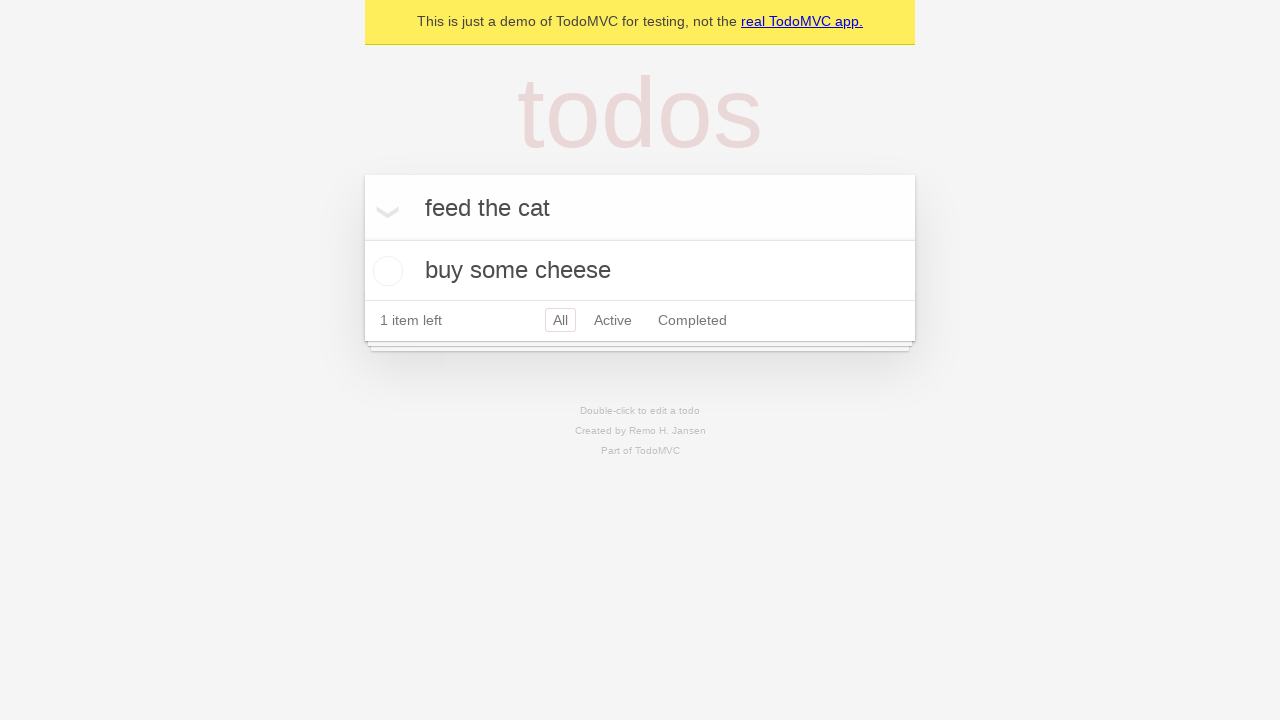

Pressed Enter to add second todo on internal:attr=[placeholder="What needs to be done?"i]
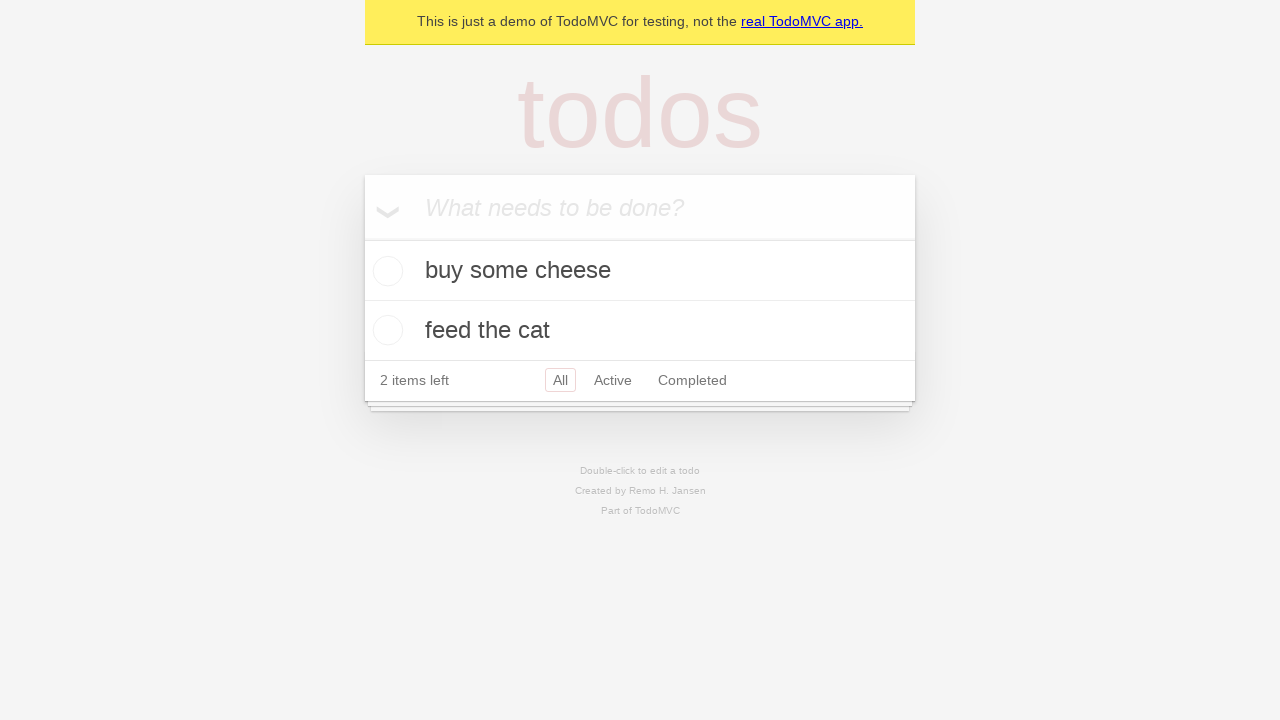

Filled todo input with 'book a doctors appointment' on internal:attr=[placeholder="What needs to be done?"i]
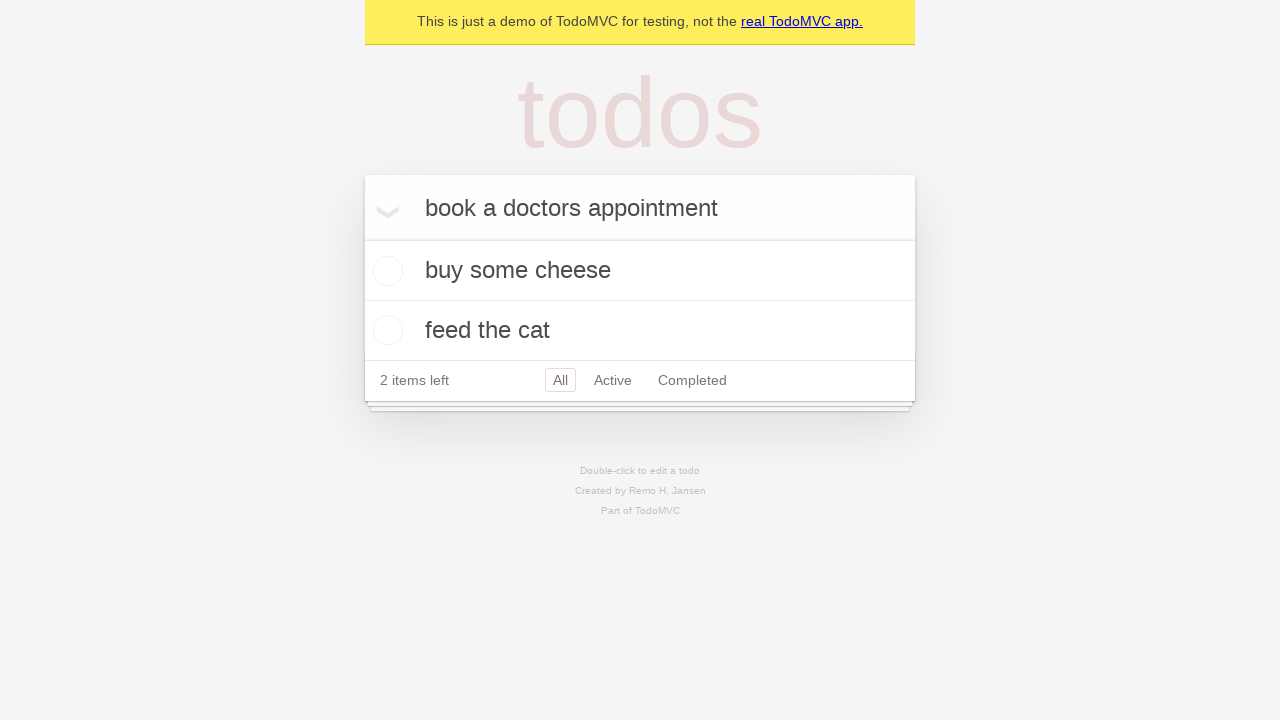

Pressed Enter to add third todo on internal:attr=[placeholder="What needs to be done?"i]
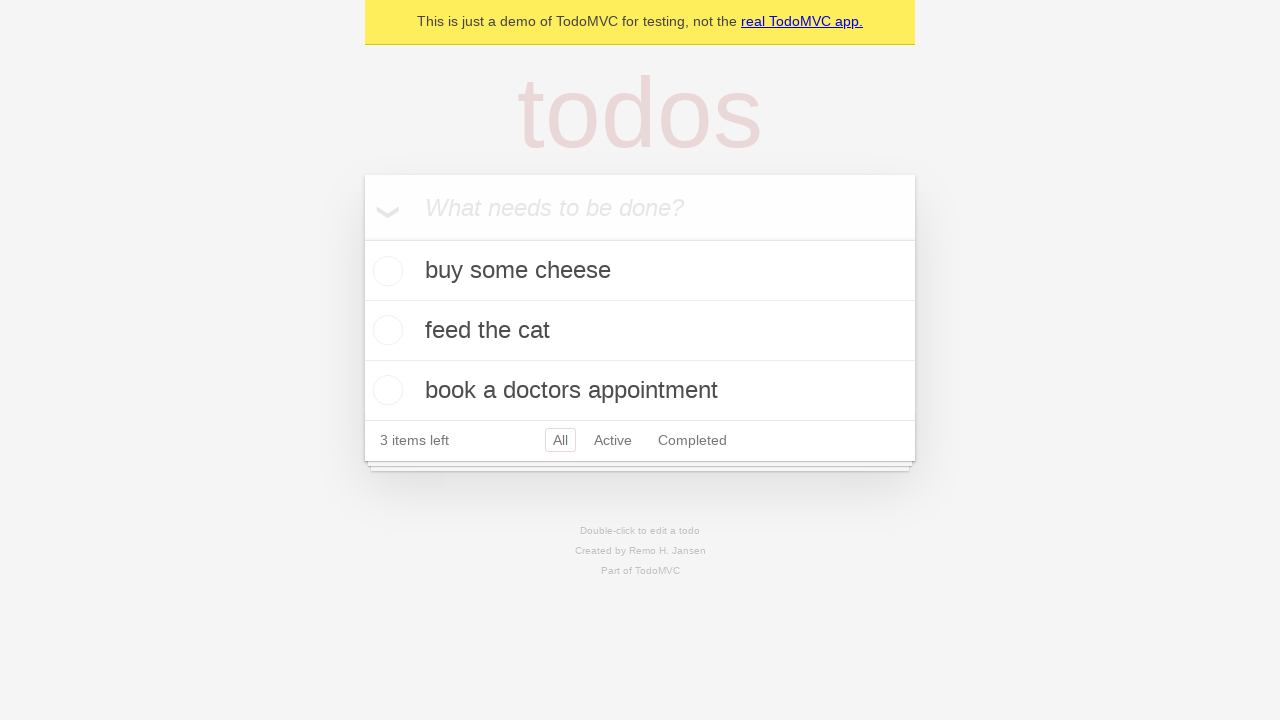

Verified that all 3 todos were added and count displays '3 items left'
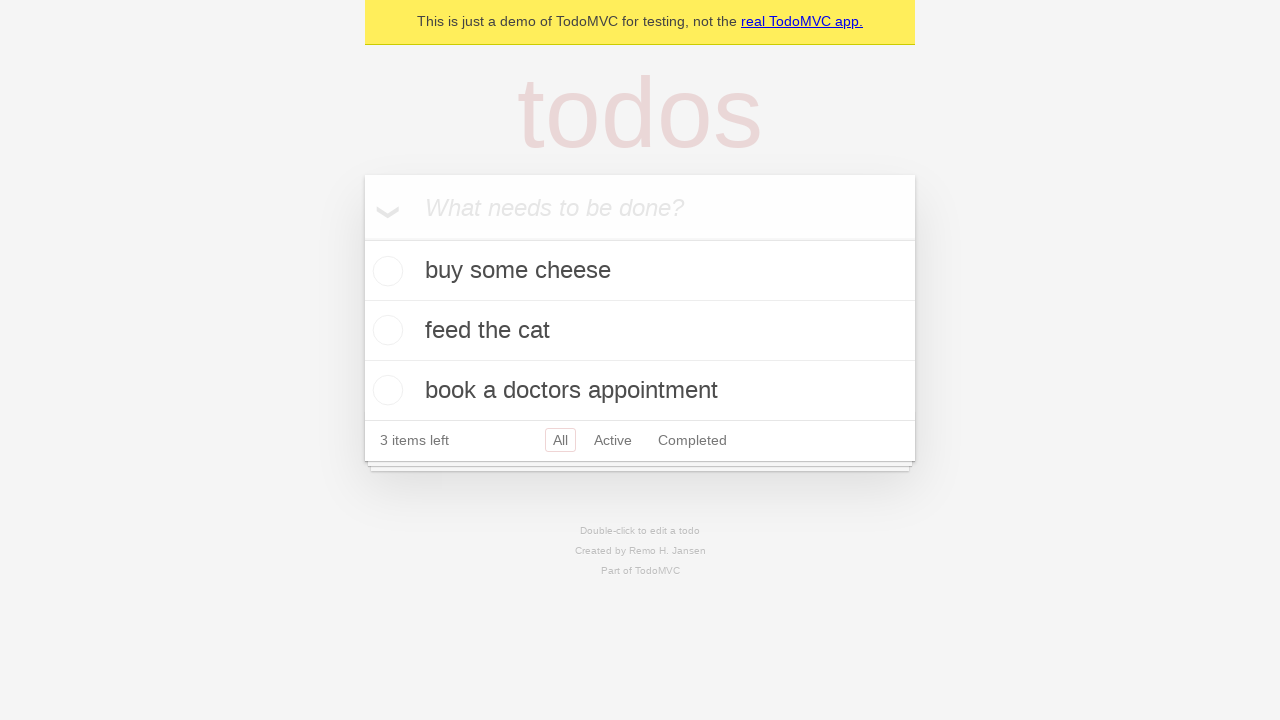

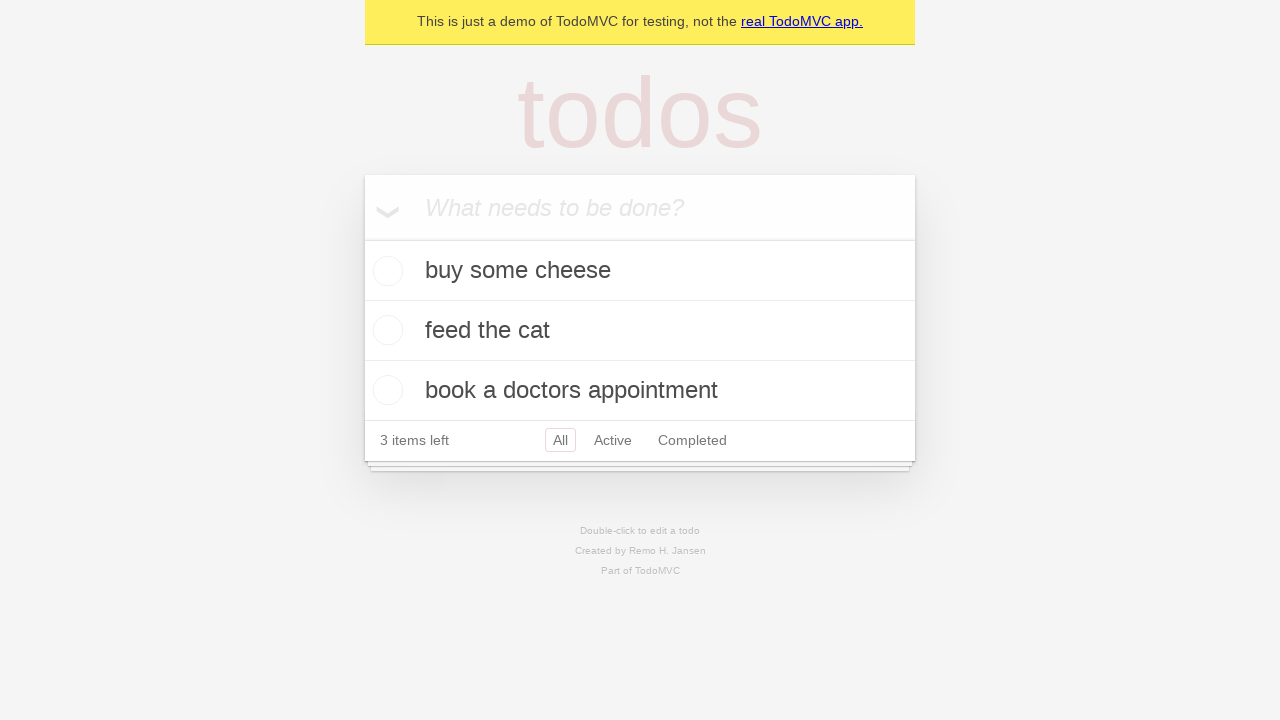